Tests right-click context menu functionality by right-clicking an element, selecting "Copy" from the context menu, and accepting the resulting alert

Starting URL: https://swisnl.github.io/jQuery-contextMenu/demo.html

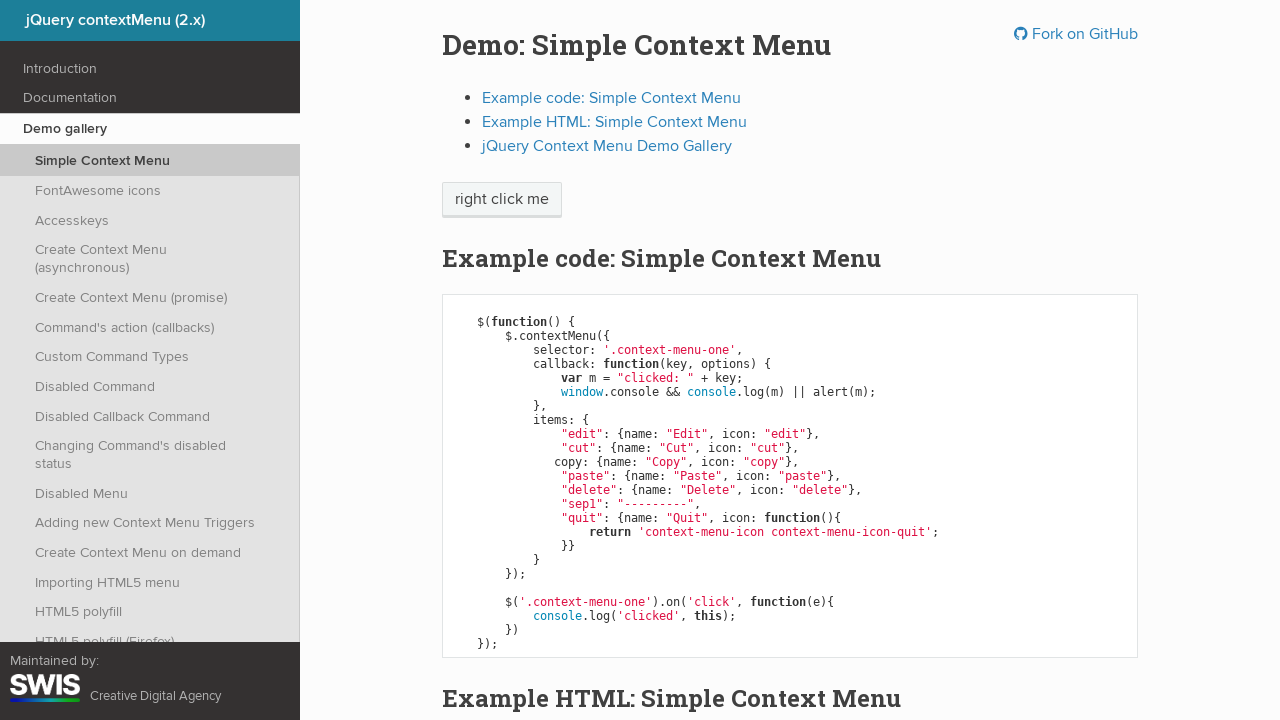

Located the 'right click me' element
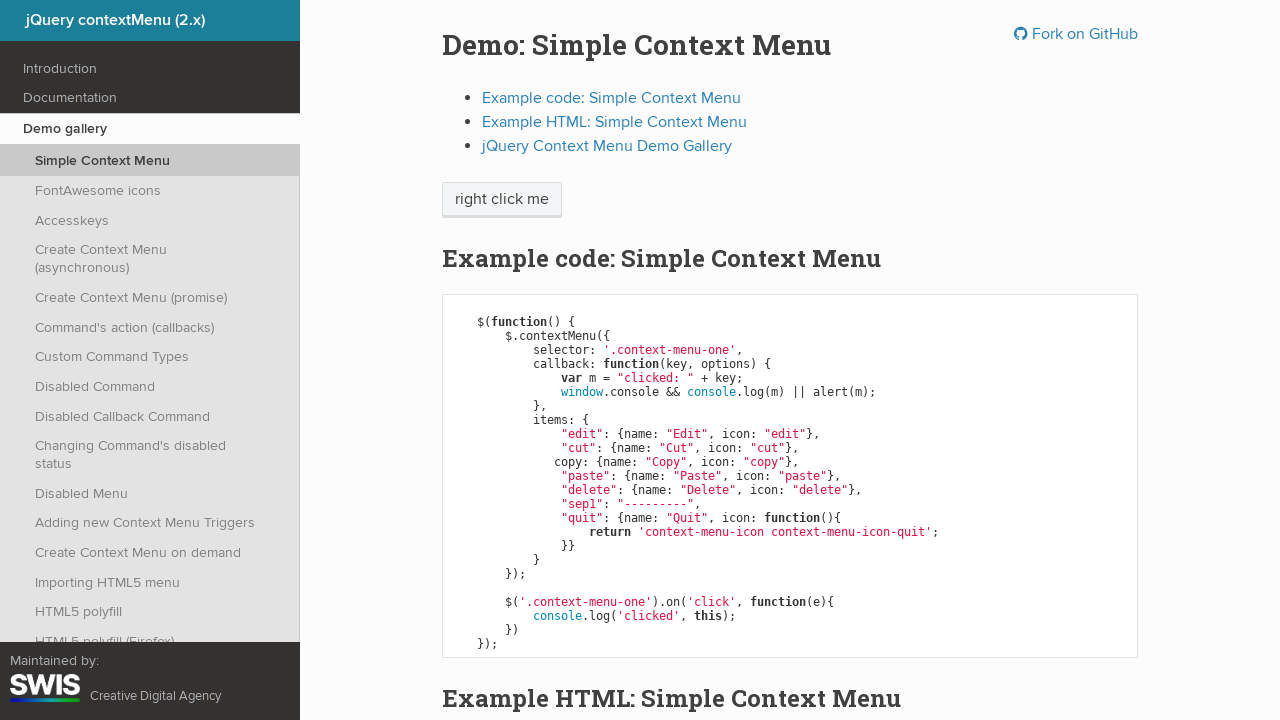

Right-clicked on the element to open context menu at (502, 200) on xpath=//span[text()='right click me']
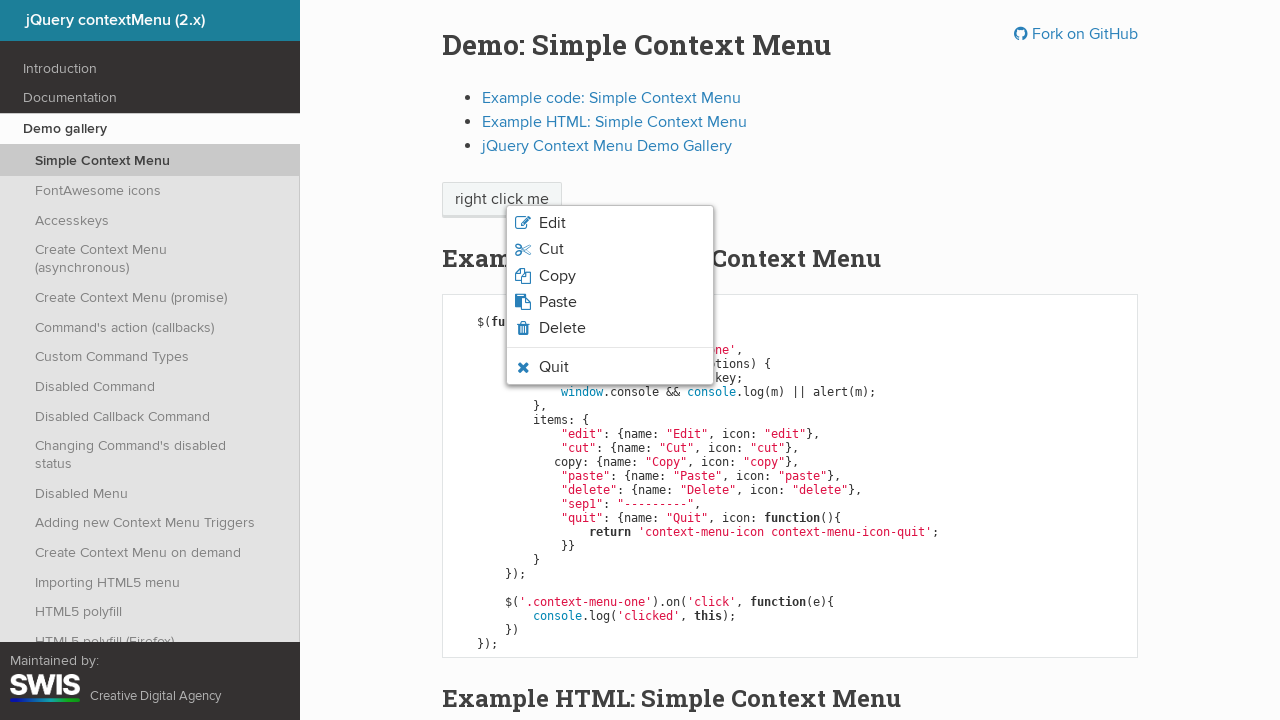

Located the Copy option in the context menu
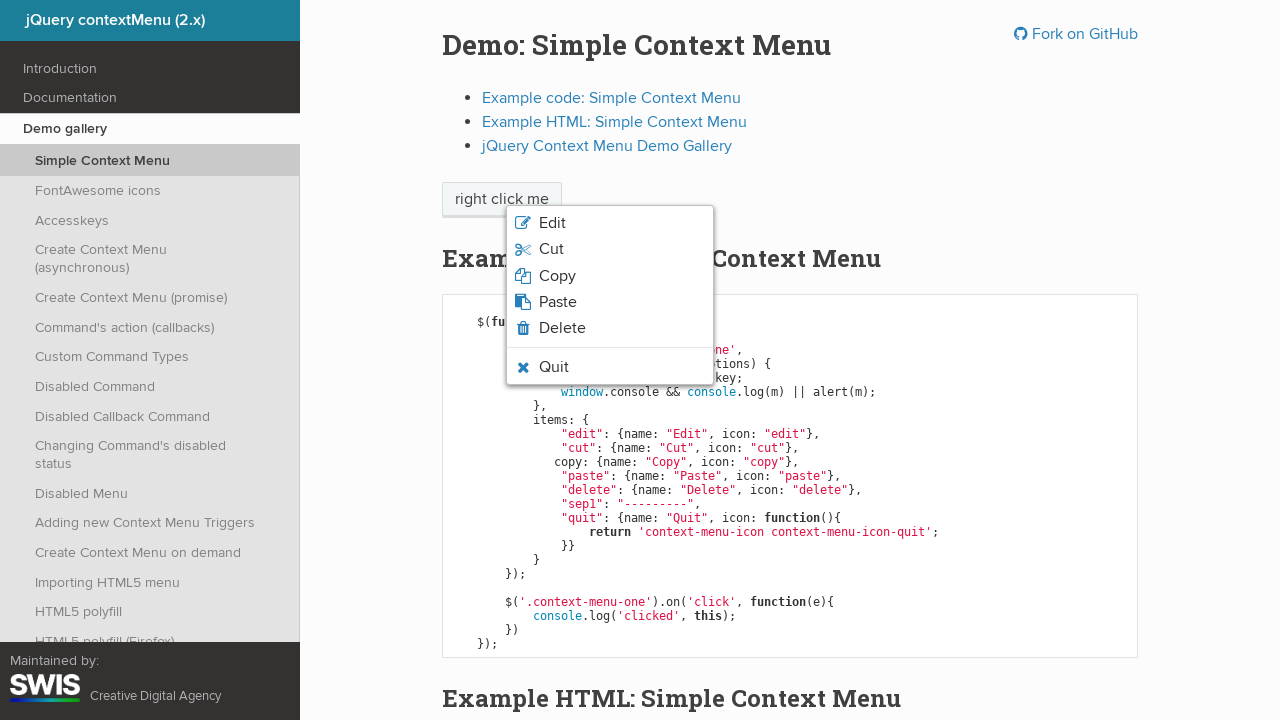

Clicked on the Copy option from the context menu at (557, 276) on xpath=/html/body/ul/li[3]/span
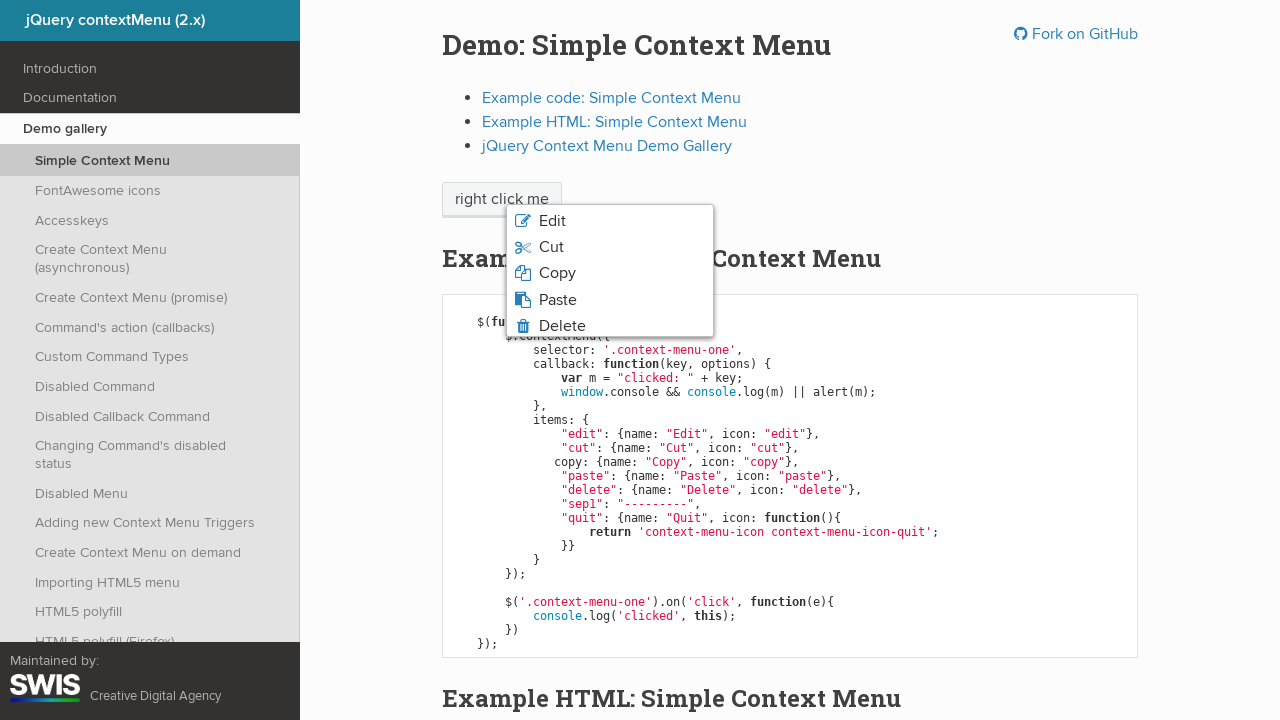

Set up alert dialog handler to accept alerts
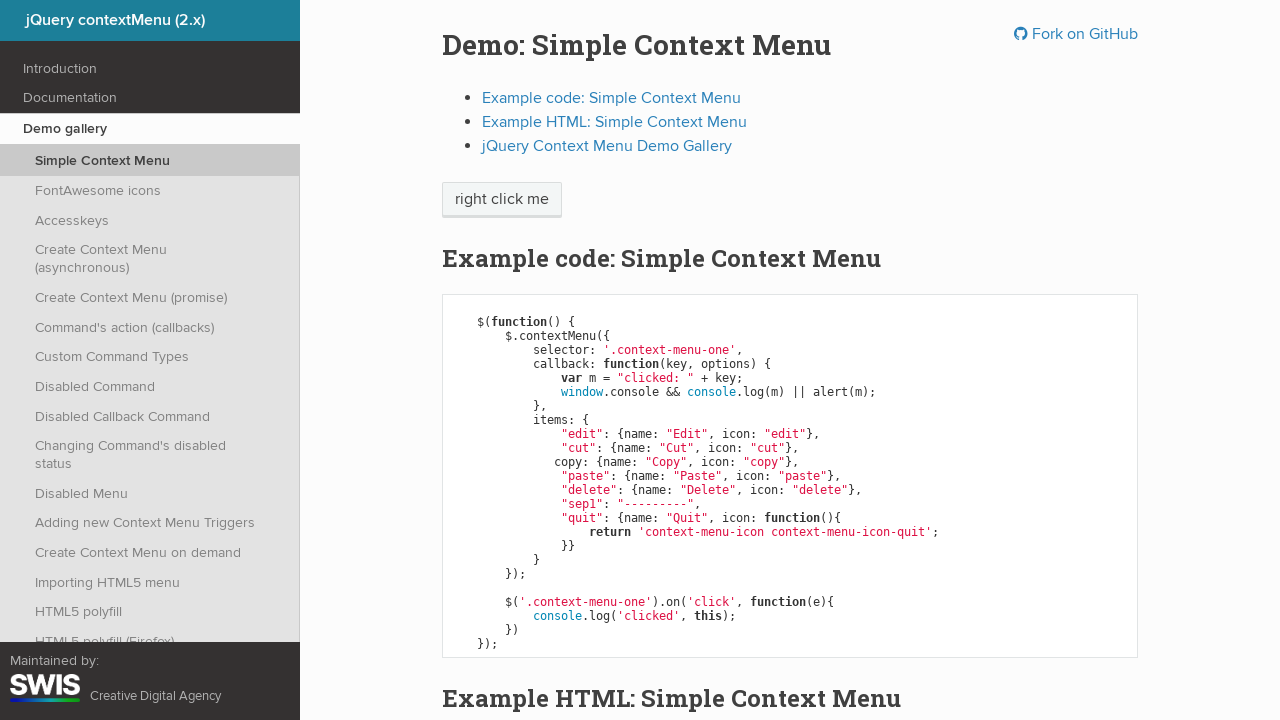

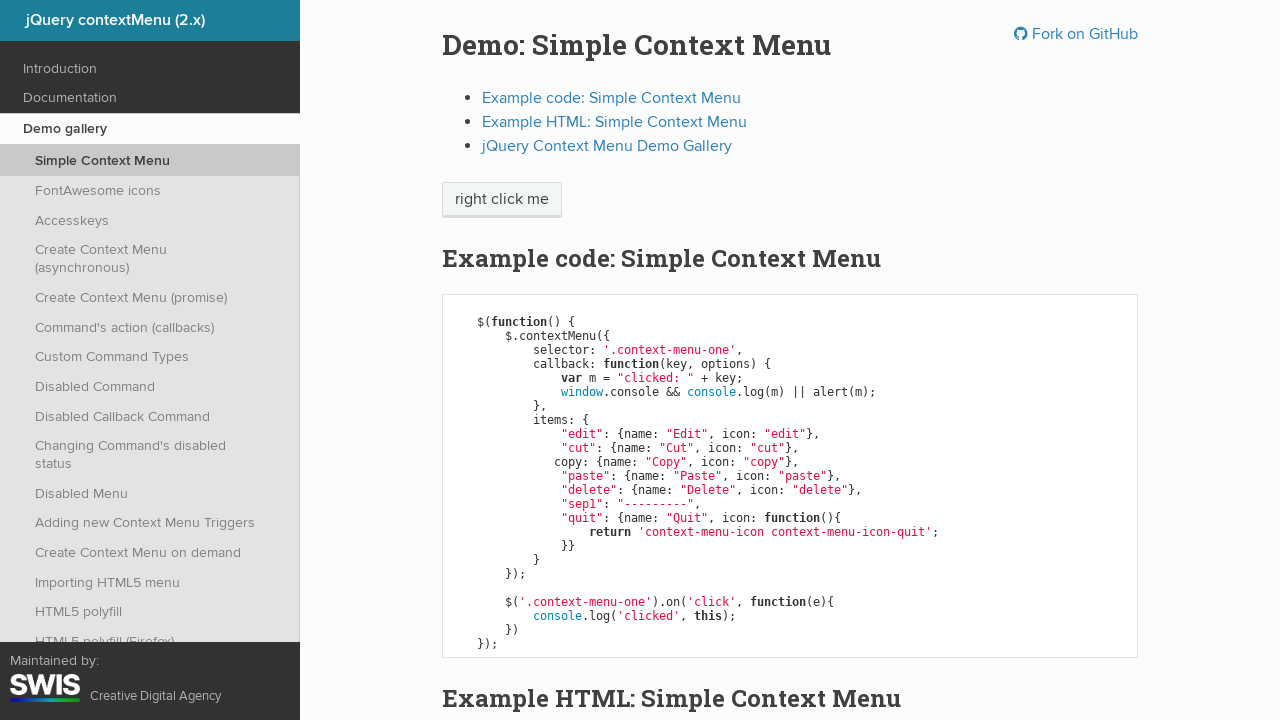